Tests product search functionality on GreenCart by searching for a product on the landing page, navigating to offers page, searching for the same product there, and validating that product names match

Starting URL: https://rahulshettyacademy.com/seleniumPractise/#/

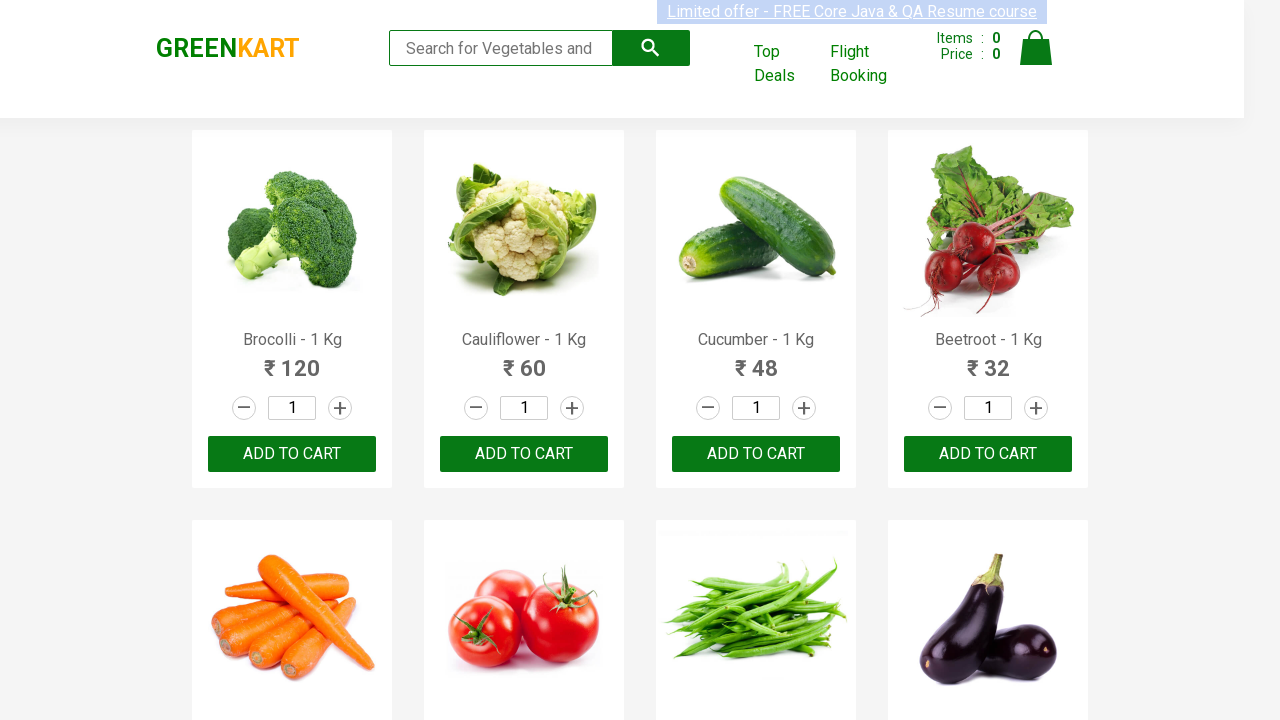

Filled search field with 'Tom' on landing page on //input[@type='search']
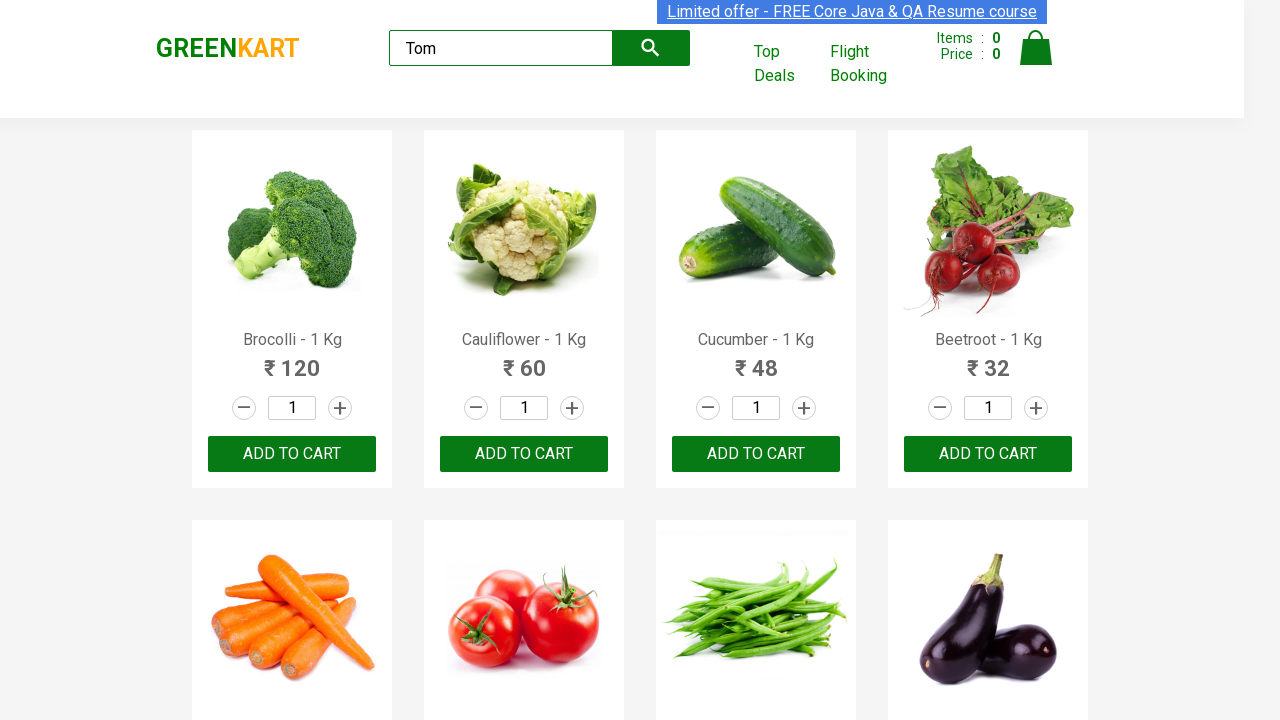

Waited 2 seconds for search results to load
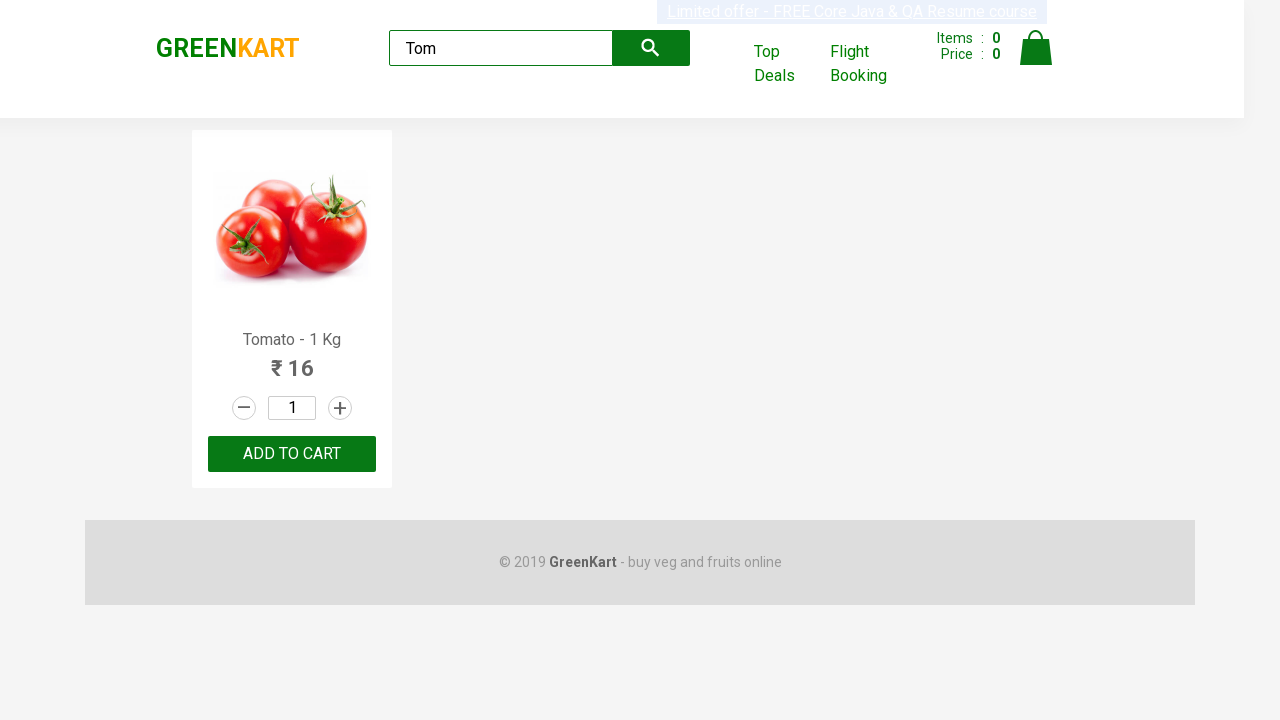

Extracted product name from landing page: 'Tomato'
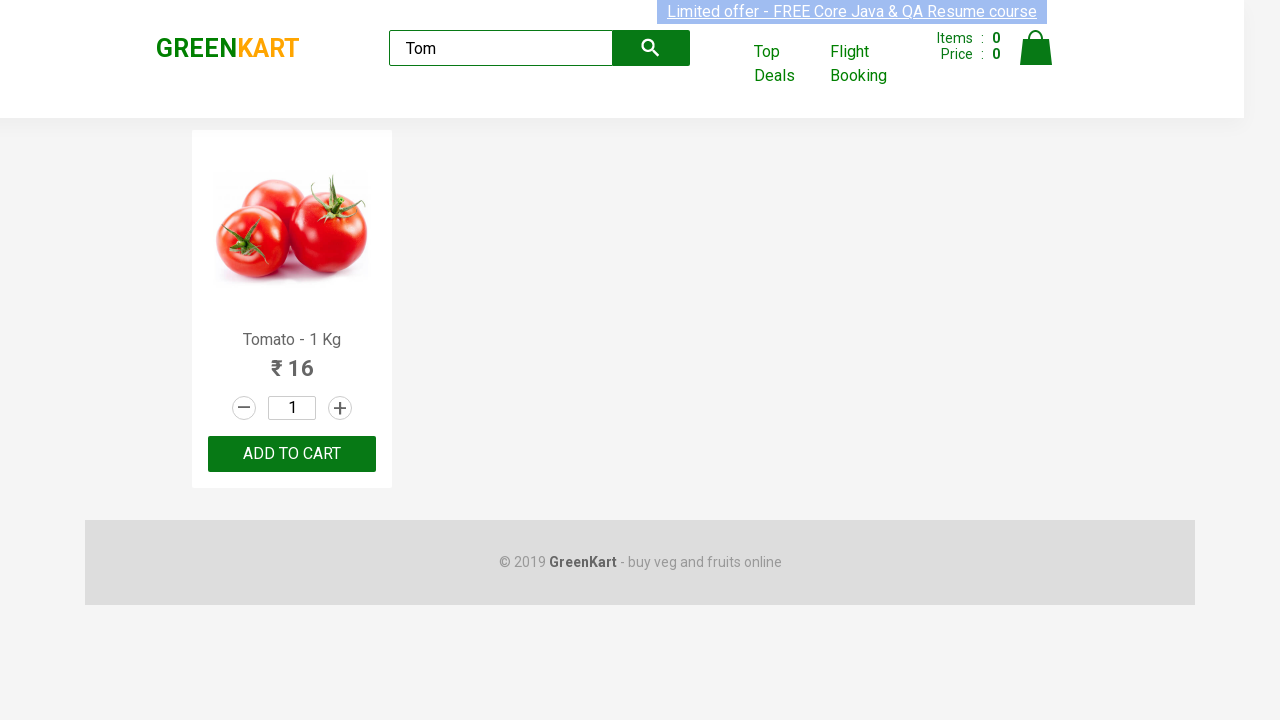

Clicked 'Top Deals' link to navigate to offers page at (787, 64) on text=Top Deals
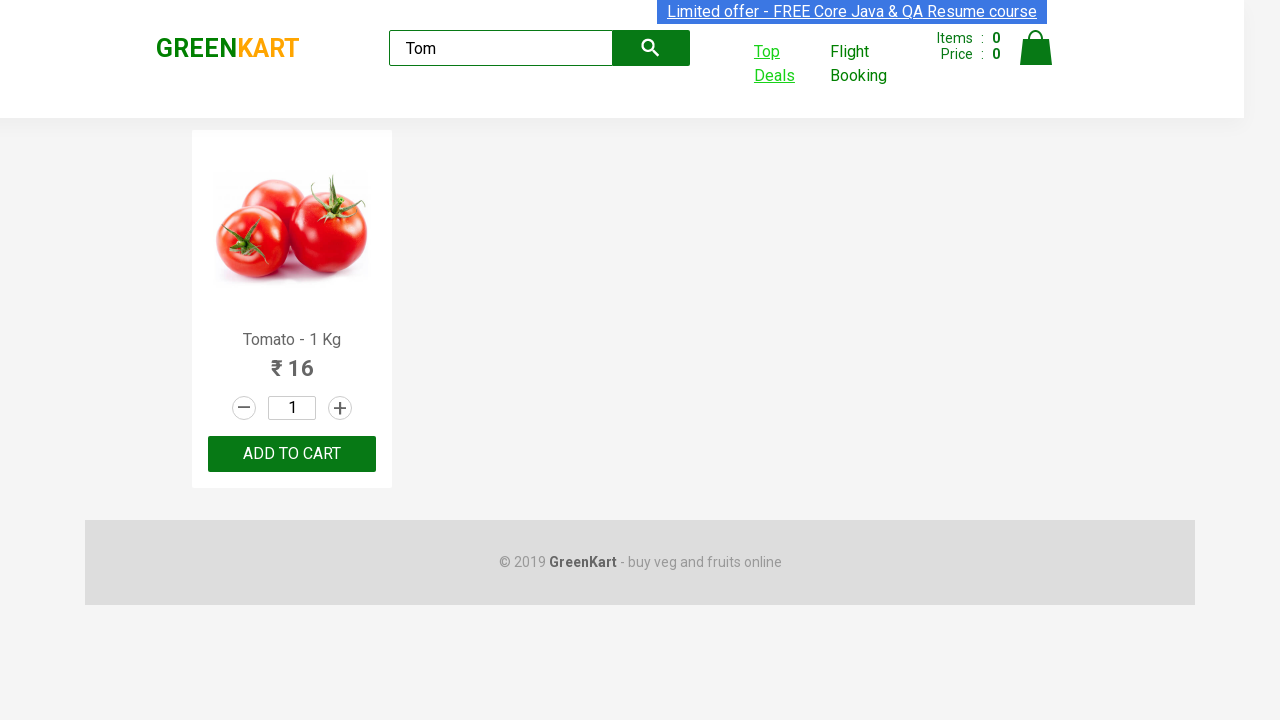

Waited 2 seconds for offers page to load
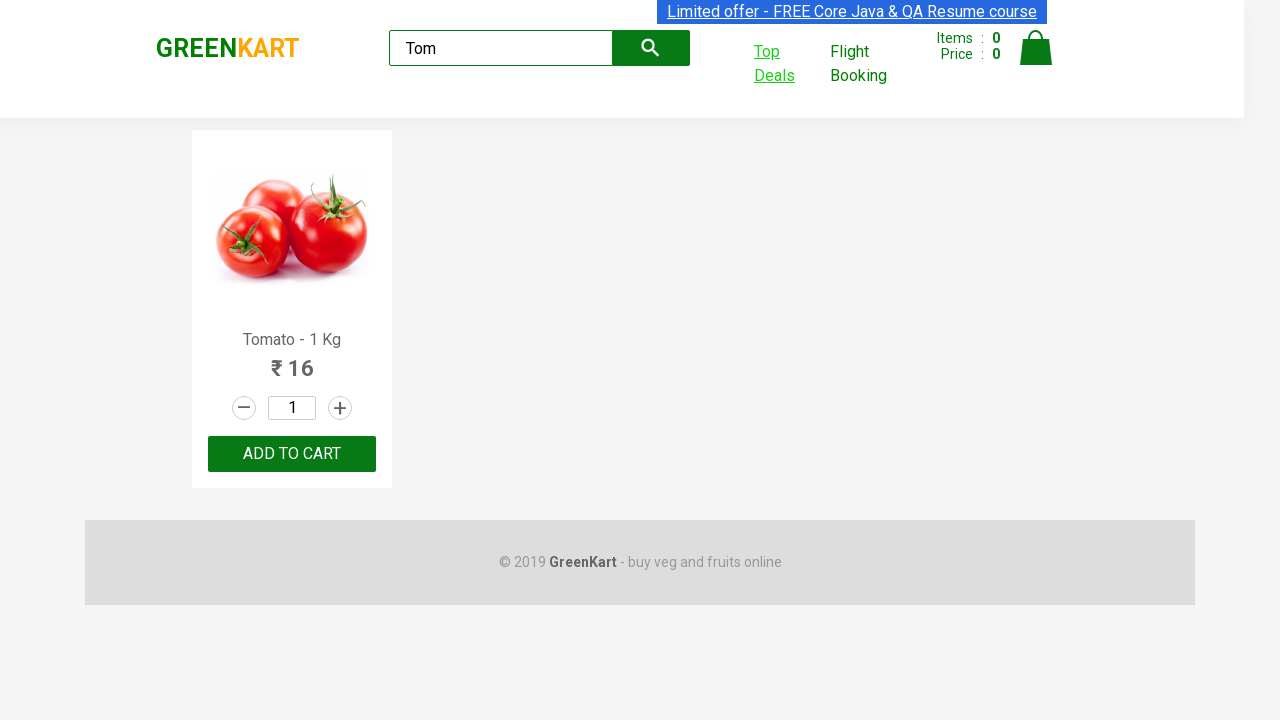

Switched to newly opened offers page tab
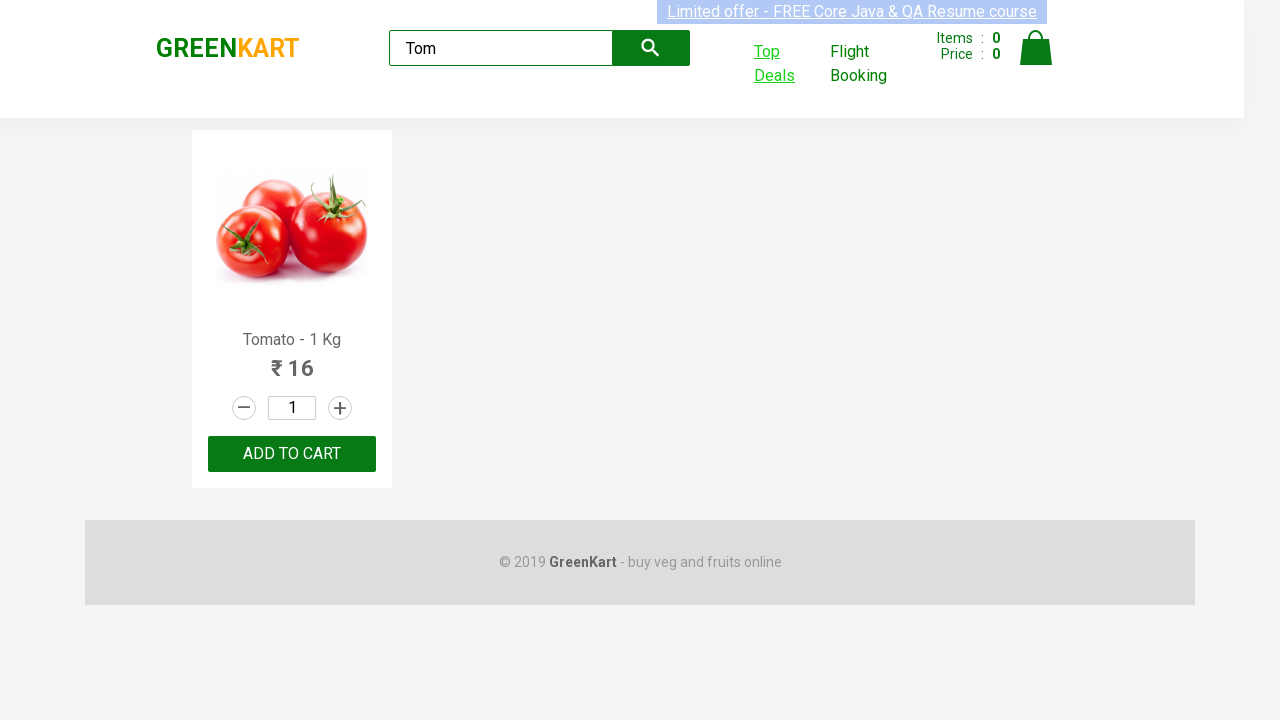

Filled search field with 'Tom' on offers page on //input[@type='search']
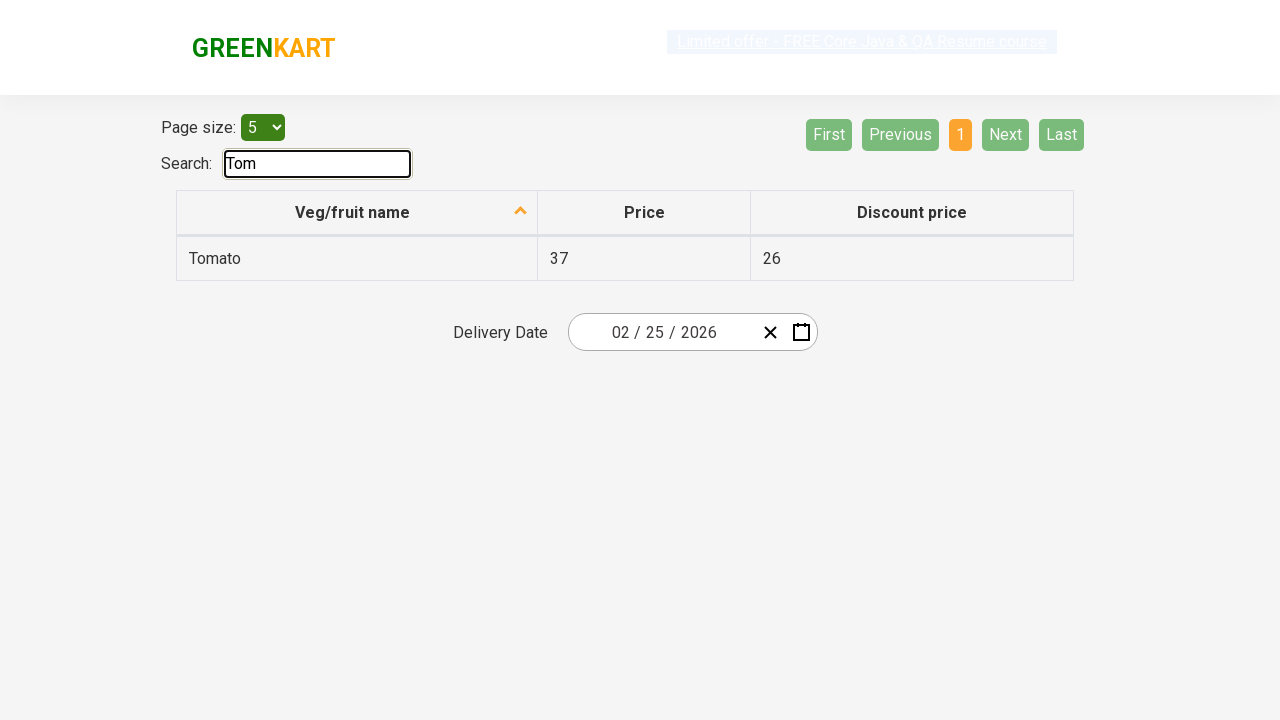

Waited 2 seconds for offers page search results to load
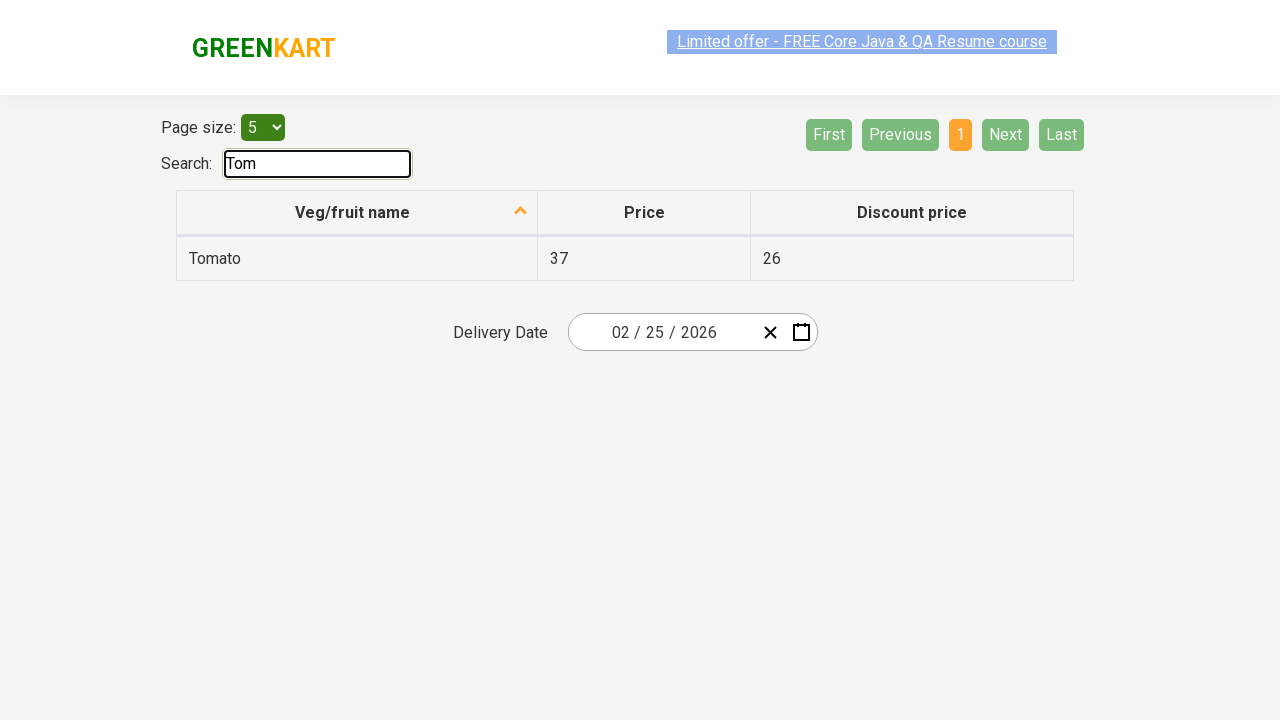

Extracted product name from offers page: 'Tomato'
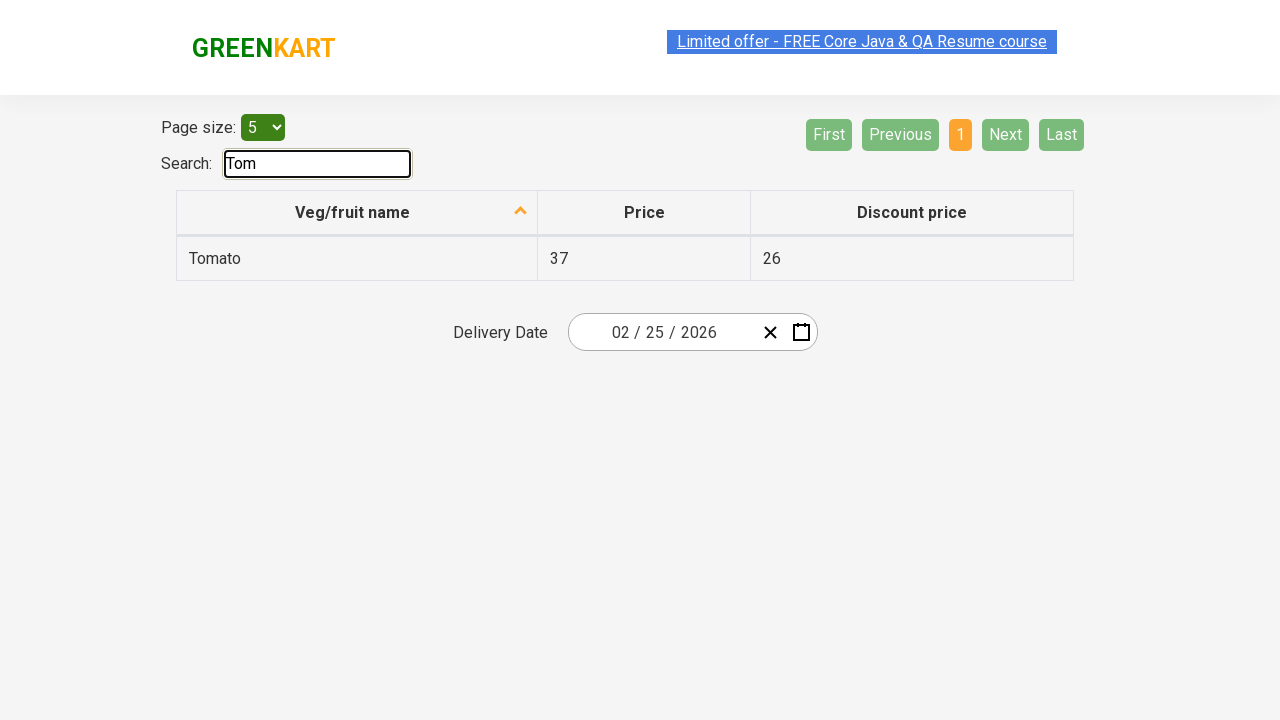

Validated that product names match between landing page and offers page
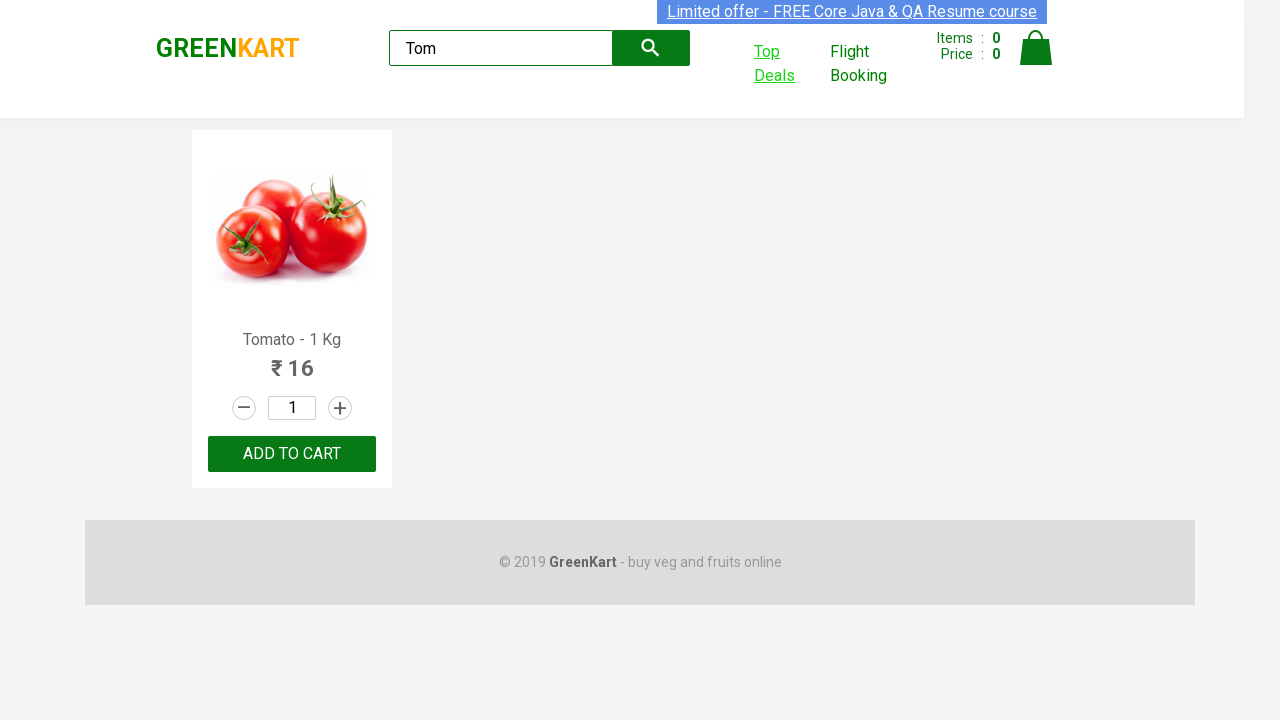

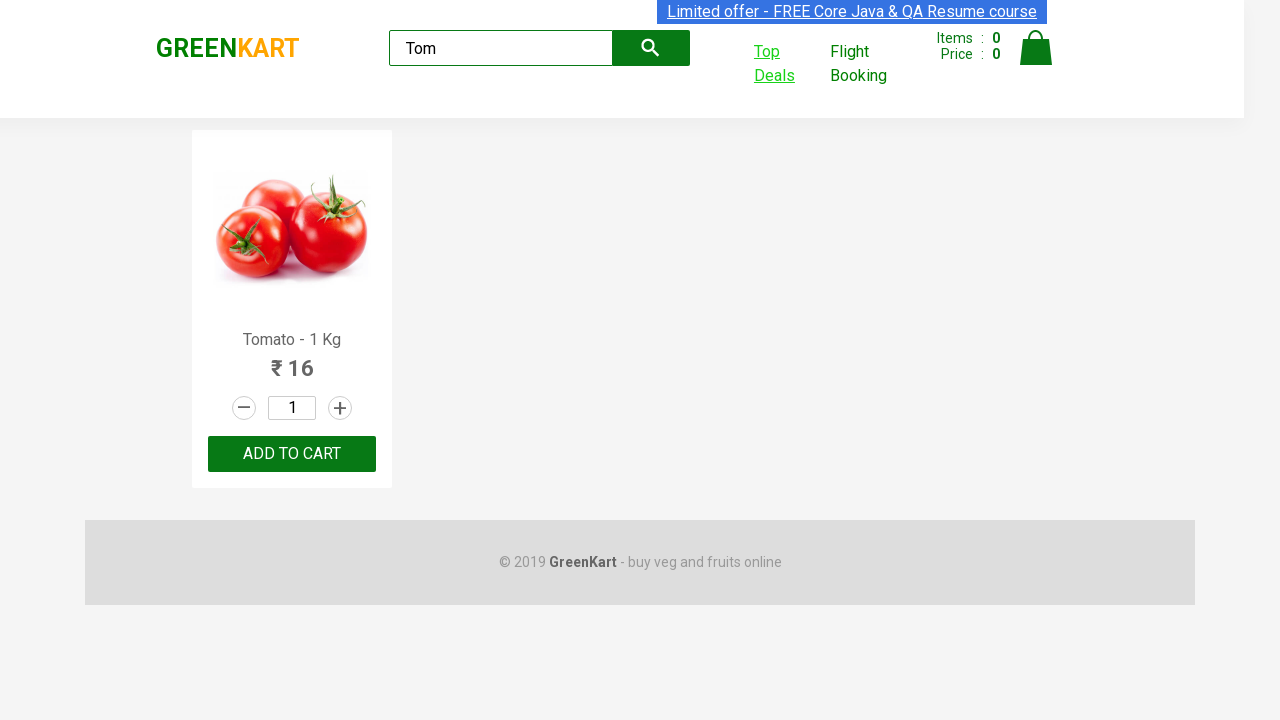